Tests sorting a numeric column (Due) in ascending order by clicking the column header and verifying the values are sorted correctly

Starting URL: http://the-internet.herokuapp.com/tables

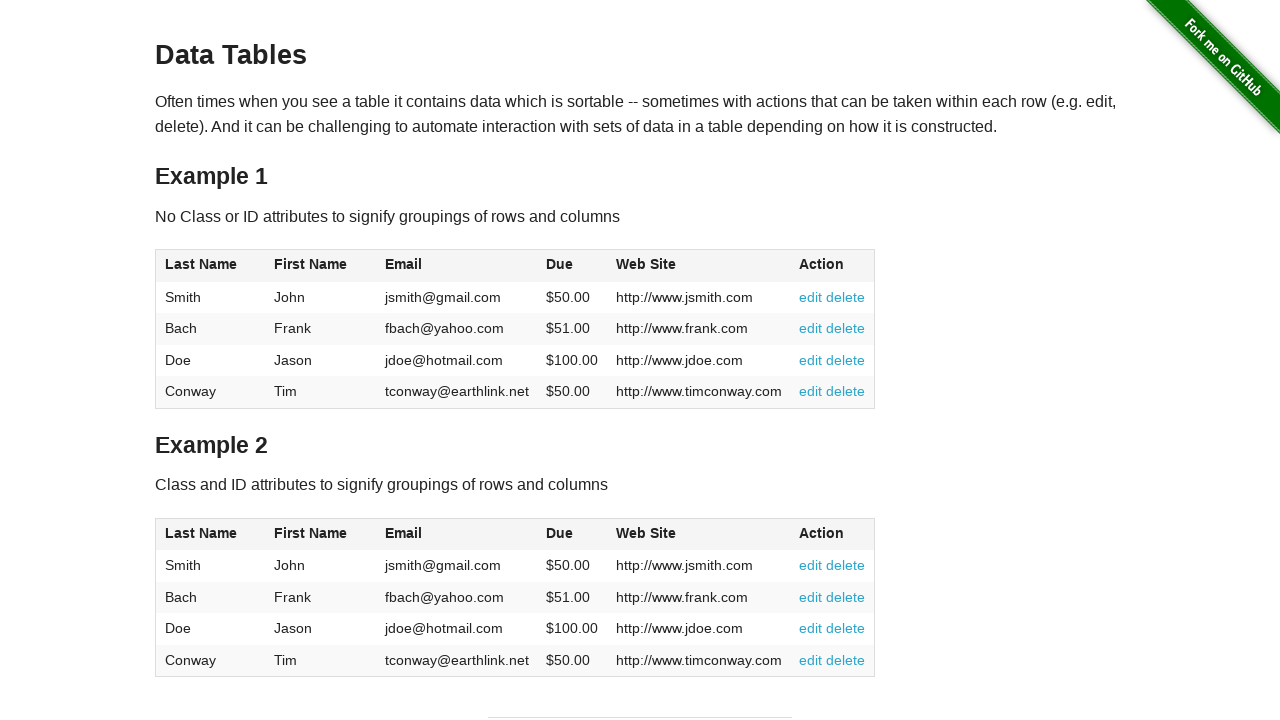

Clicked Due column header to sort in ascending order at (572, 266) on #table1 thead tr th:nth-of-type(4)
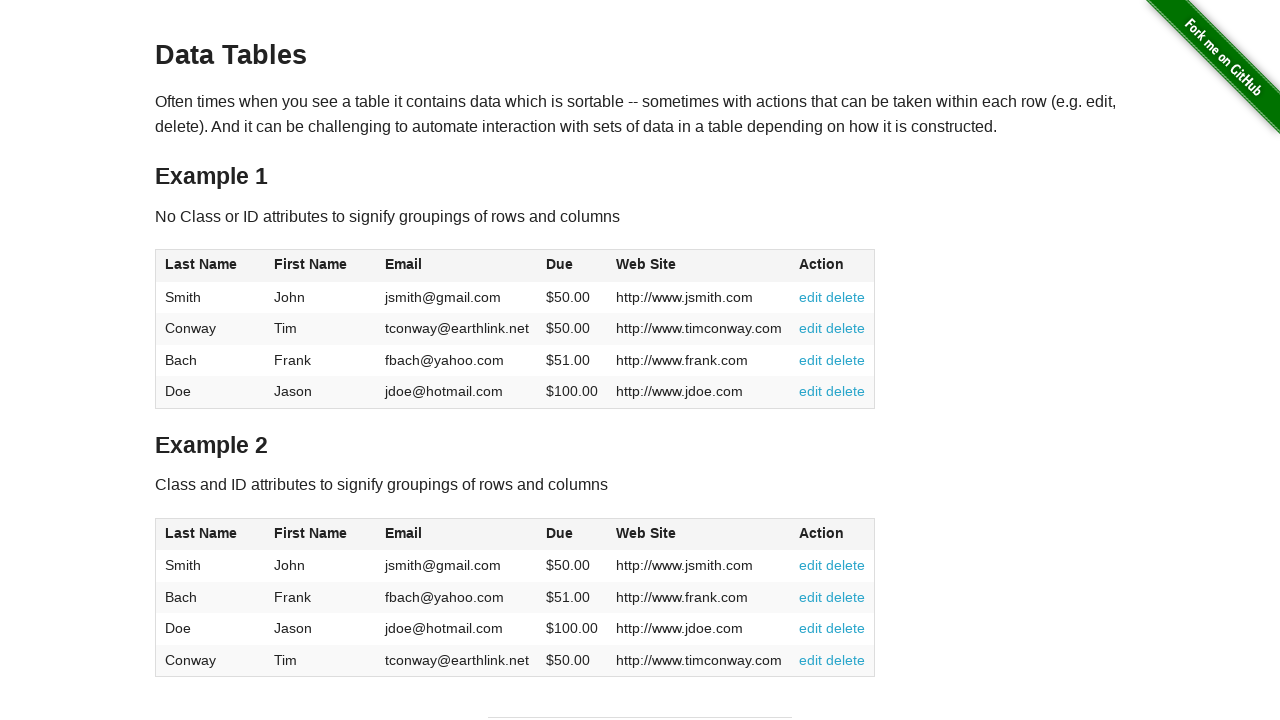

Due column values loaded and are ready for verification
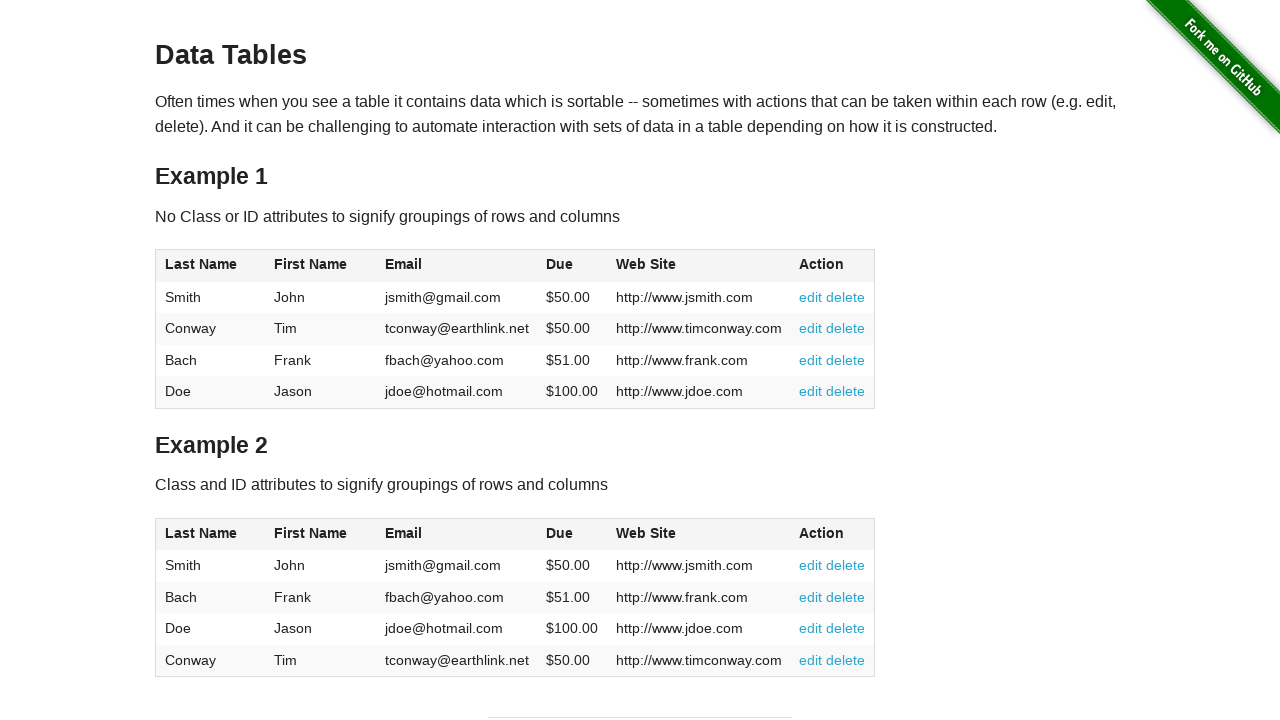

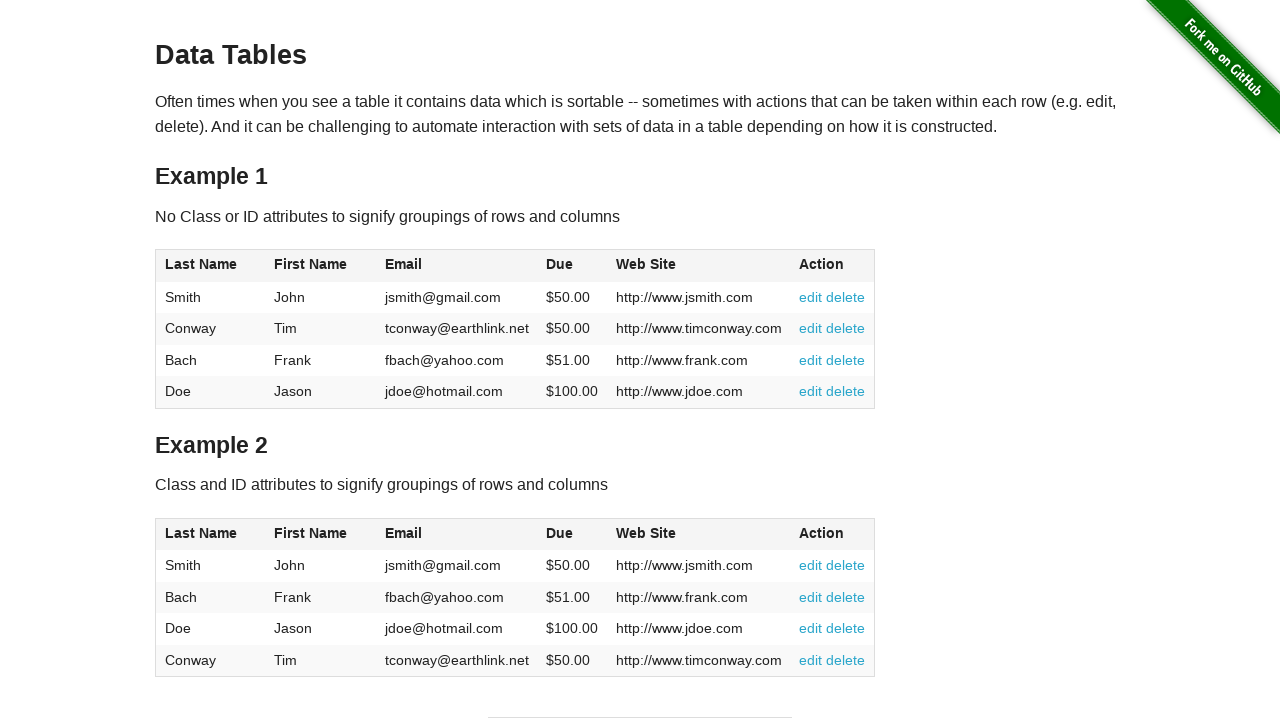